Tests clicking a button with a specific class attribute on the UI testing playground's class attribute challenge page

Starting URL: http://uitestingplayground.com/classattr

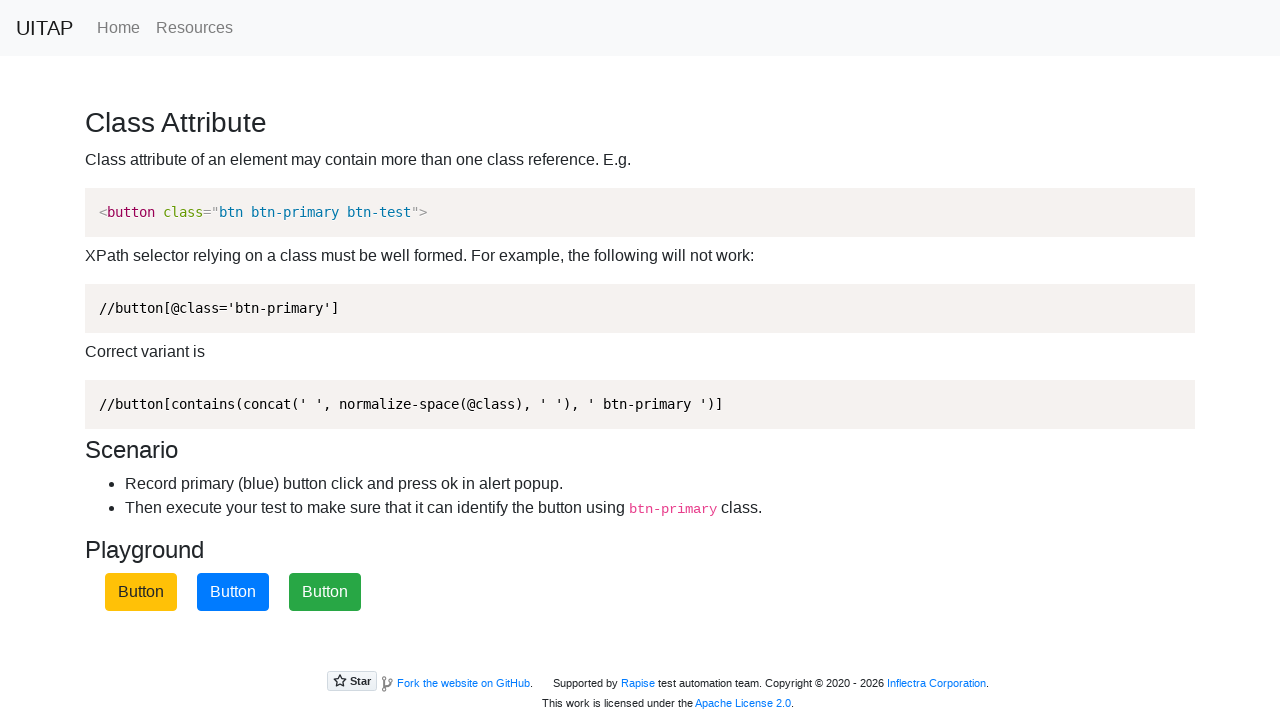

Navigated to class attribute challenge page
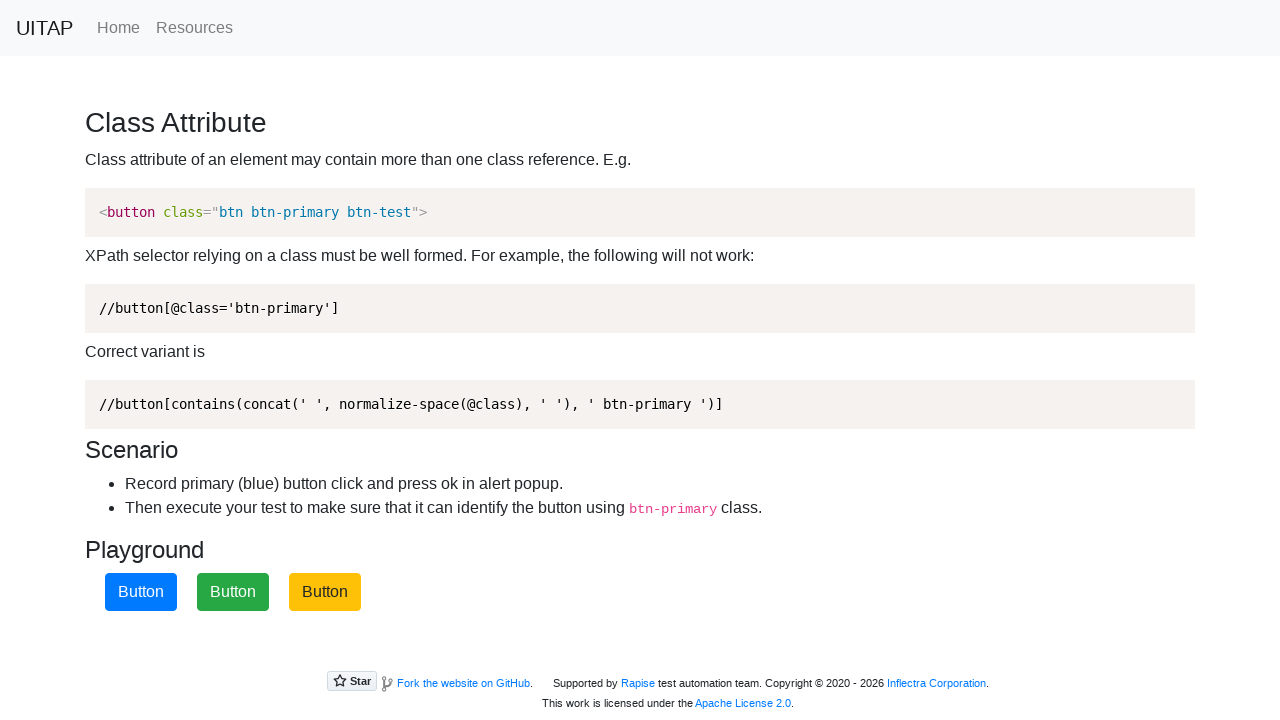

Clicked button with btn-primary class attribute at (141, 592) on xpath=//button[contains(concat(' ', normalize-space(@class), ' '), ' btn-primary
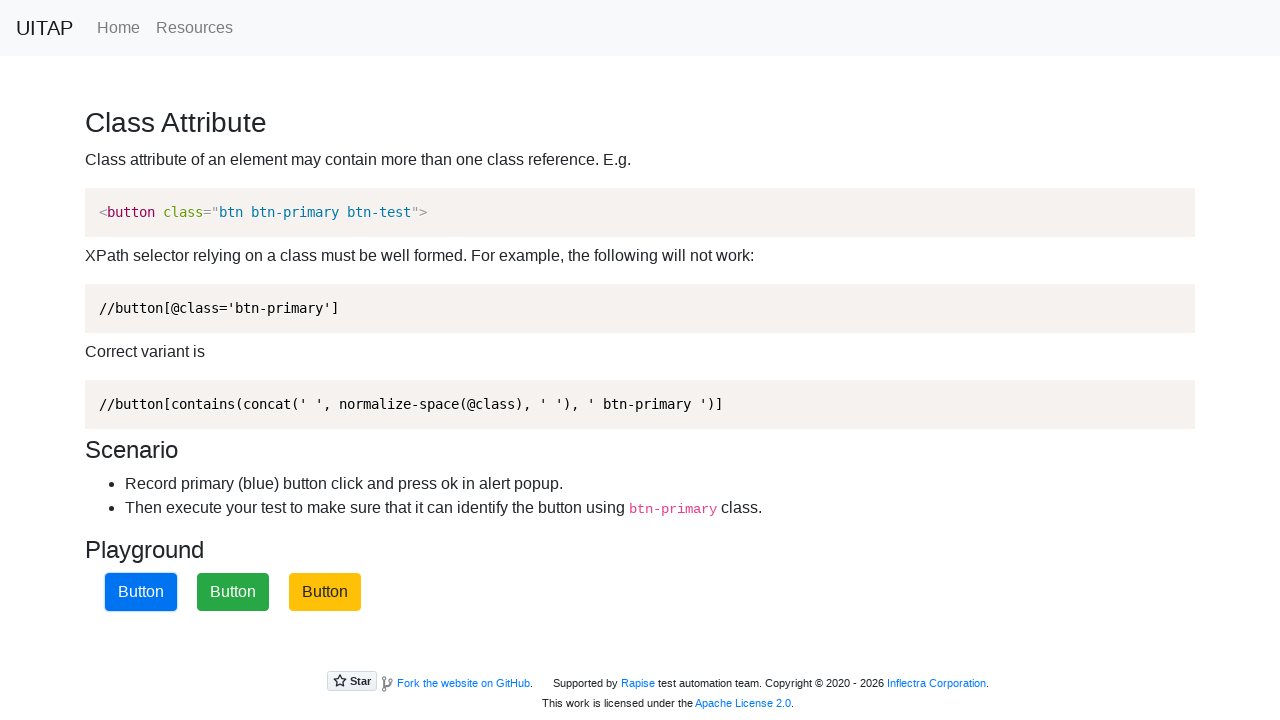

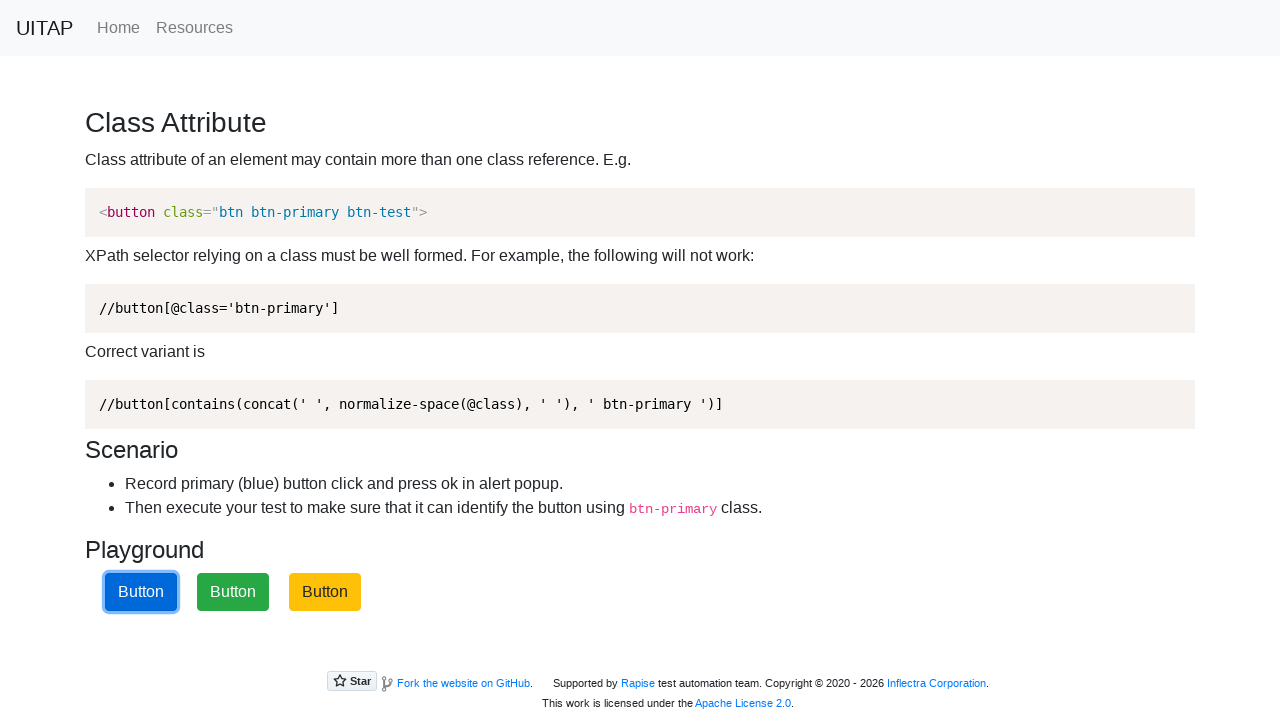